Navigates to a football statistics website, selects specific filters (Over 1.5 goals, All matches, England Premier League season 22/23), and interacts with the match data table

Starting URL: https://www.adamchoi.co.uk/overs/detailed

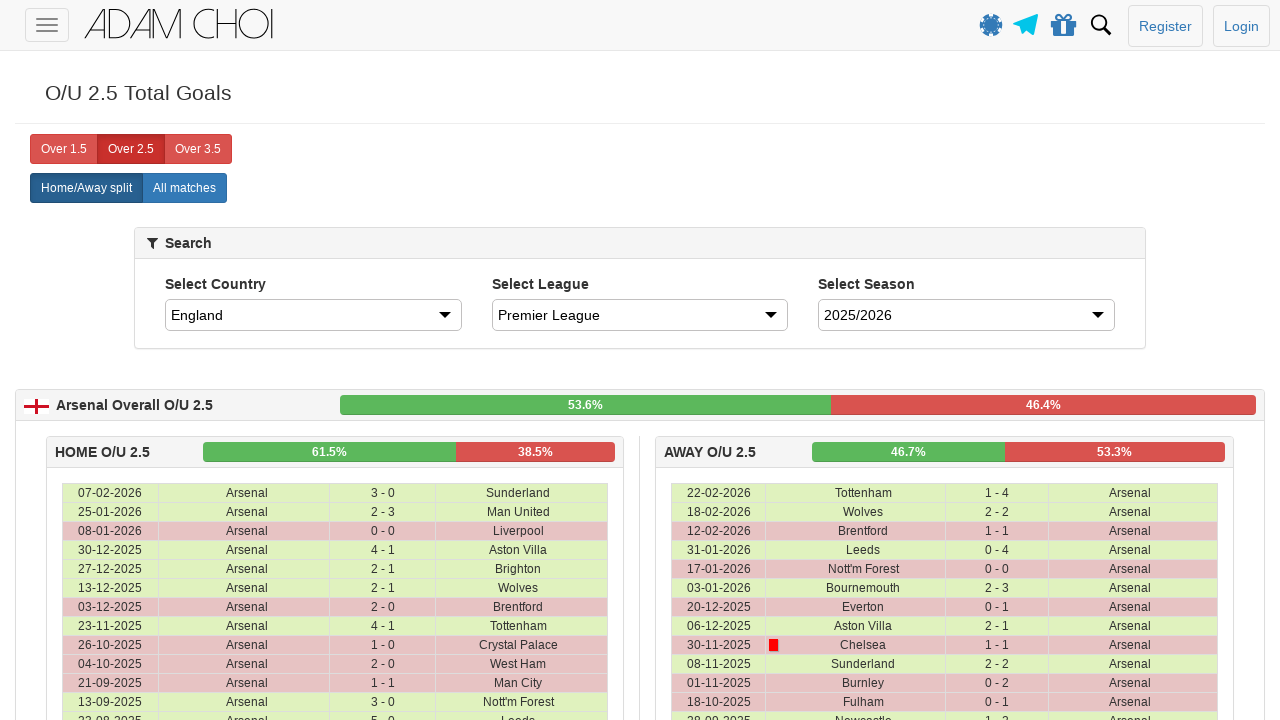

Clicked 'Over 1.5 goals' filter button at (64, 149) on xpath=//*[@id="page-wrapper"]/div/div[3]/div/div/div/label[1]
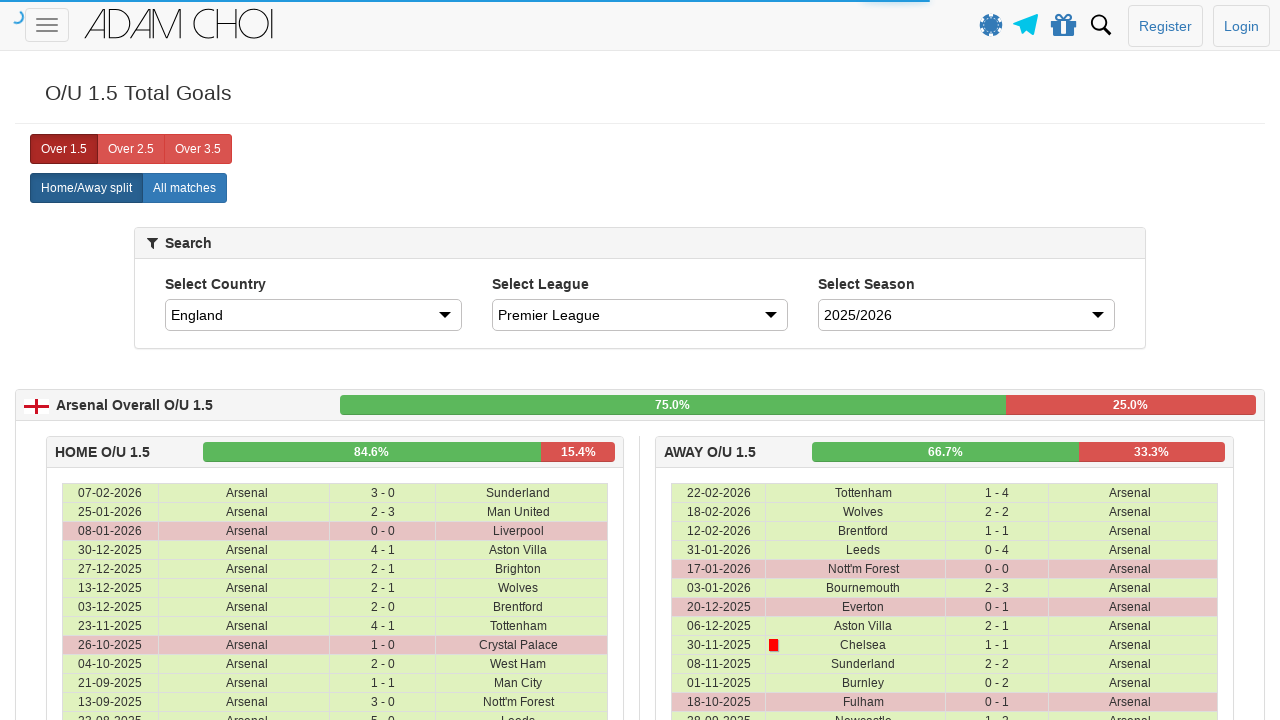

Clicked 'All matches' button at (184, 188) on xpath=//*[@id="page-wrapper"]/div/home-away-selector/div/div/div/div/label[2]
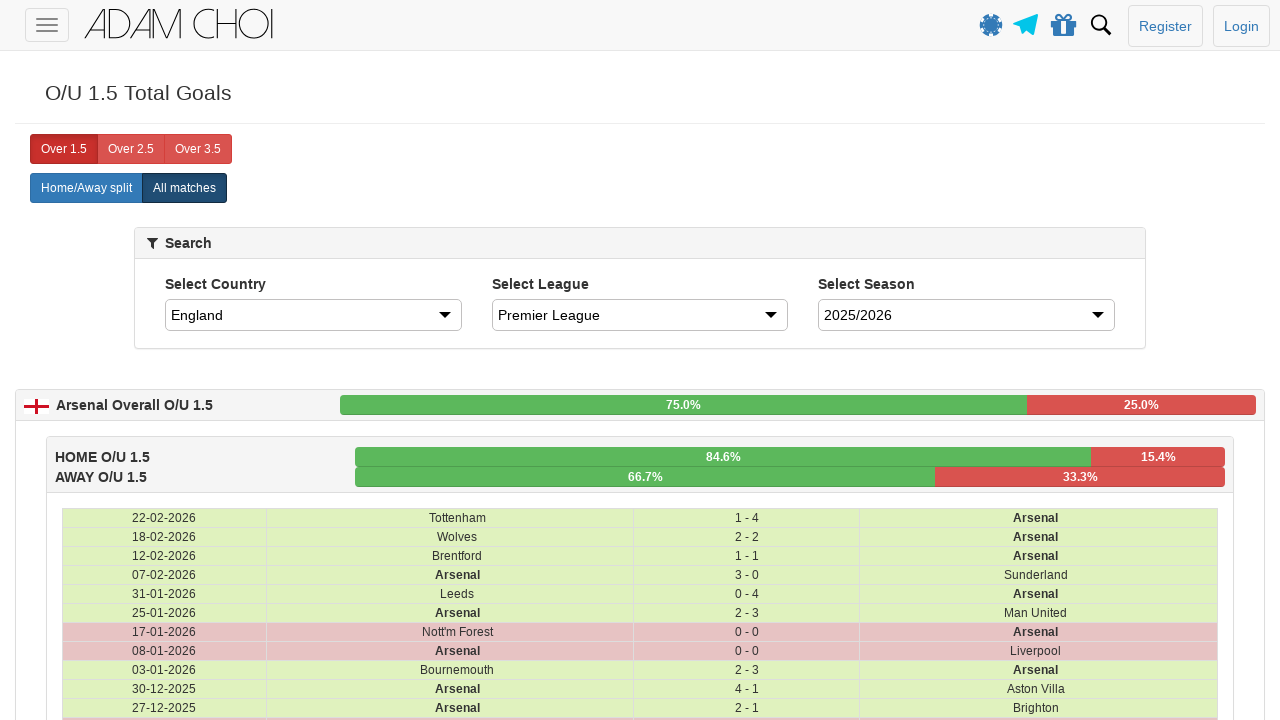

Waited for page to update after filter selection
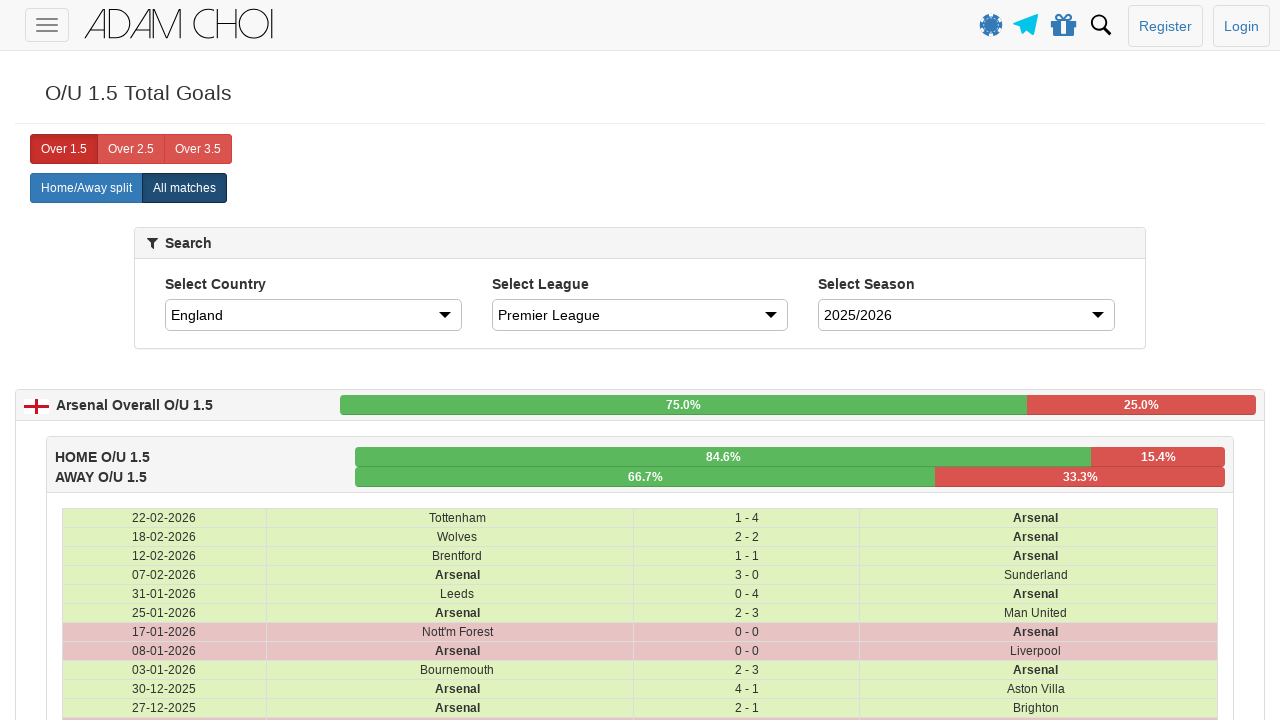

Selected 'England' from country dropdown on #country
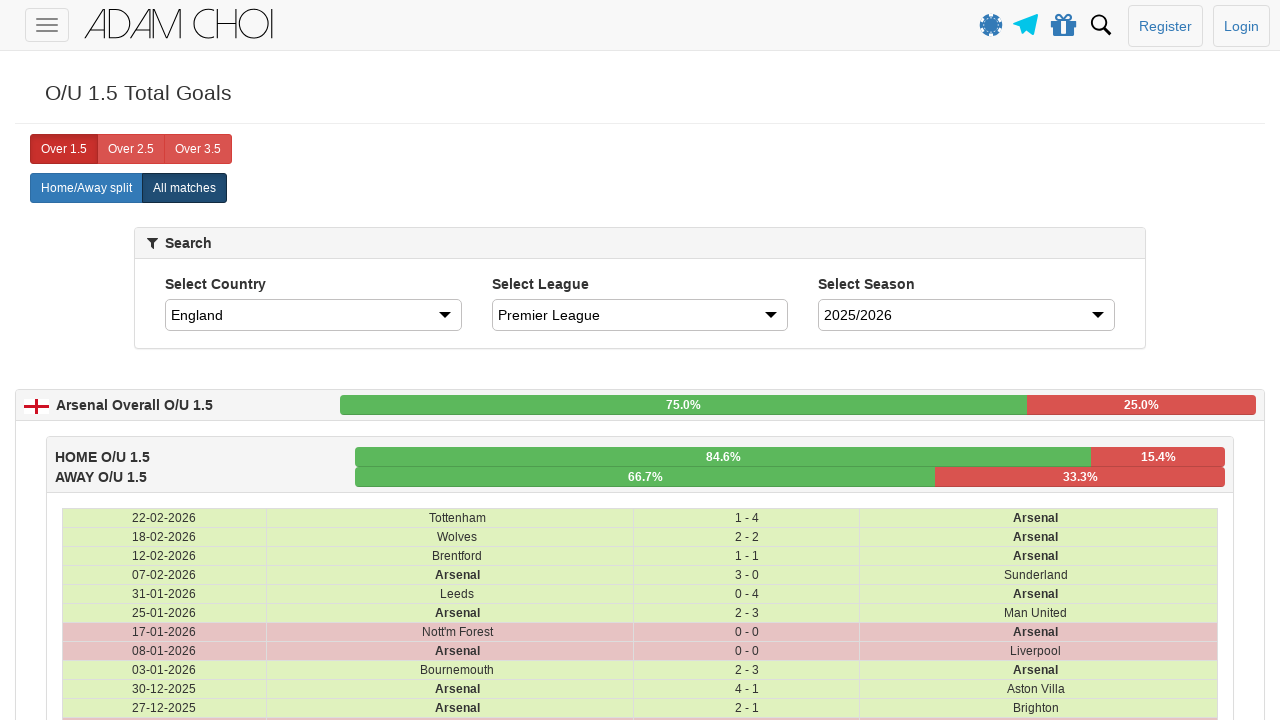

Selected 'Premier League' from league dropdown on #league
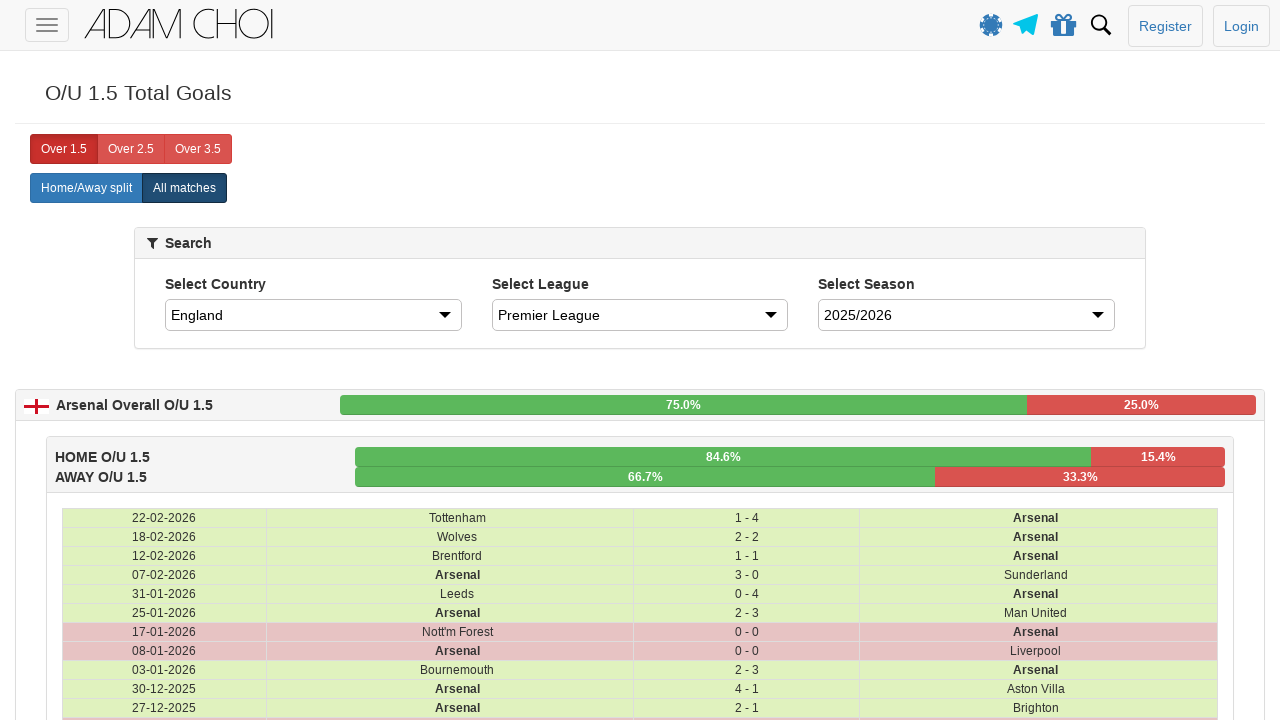

Selected '22/23' season from dropdown on #season
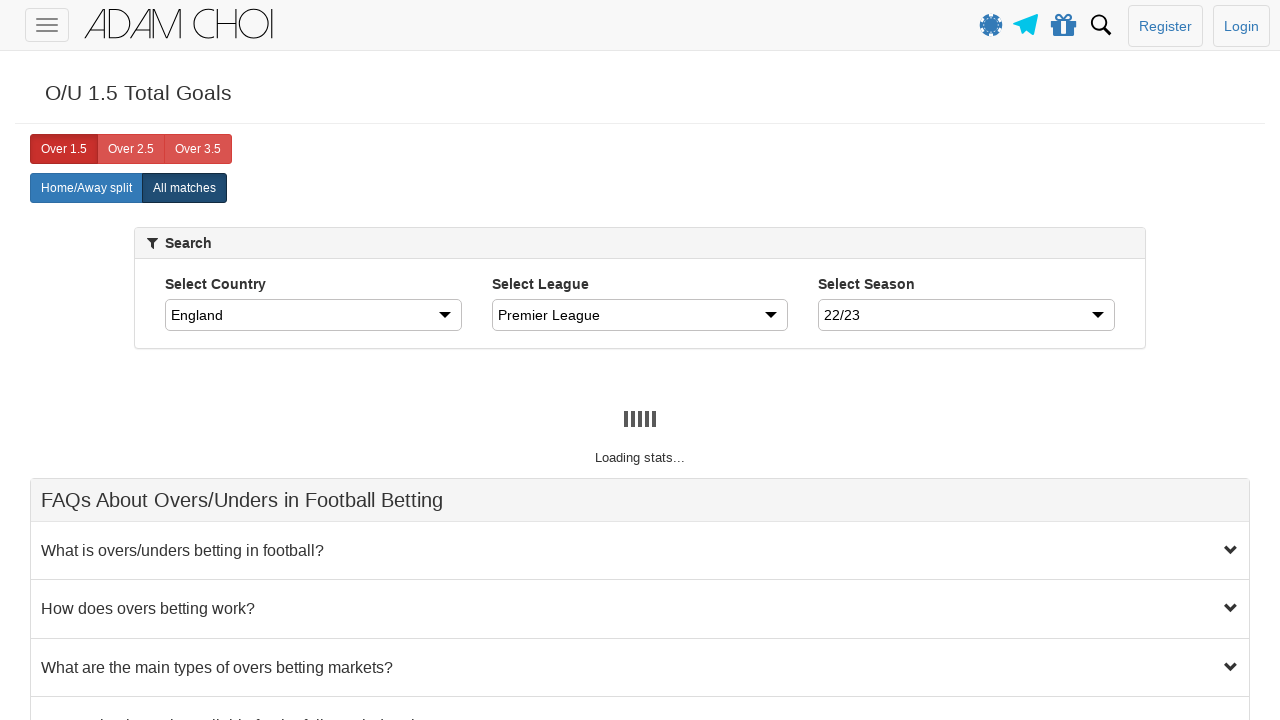

Waited for table to load with filtered football data
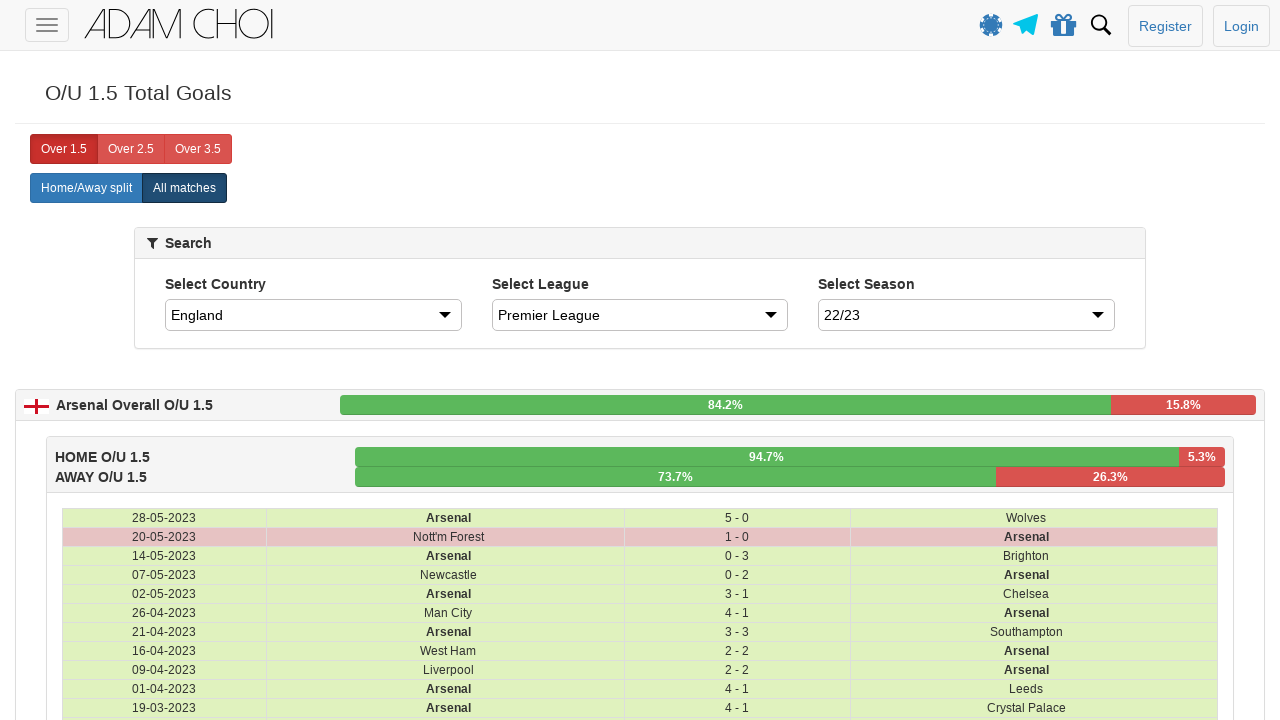

Verified match data table rows are present
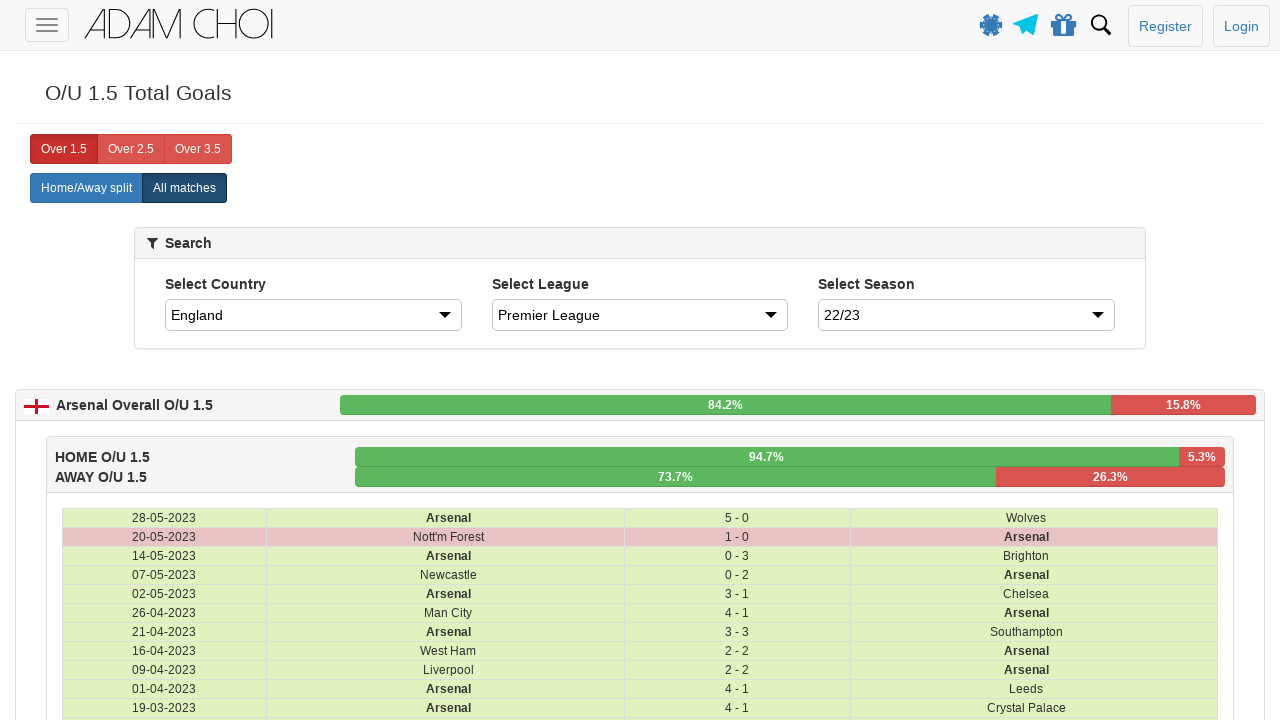

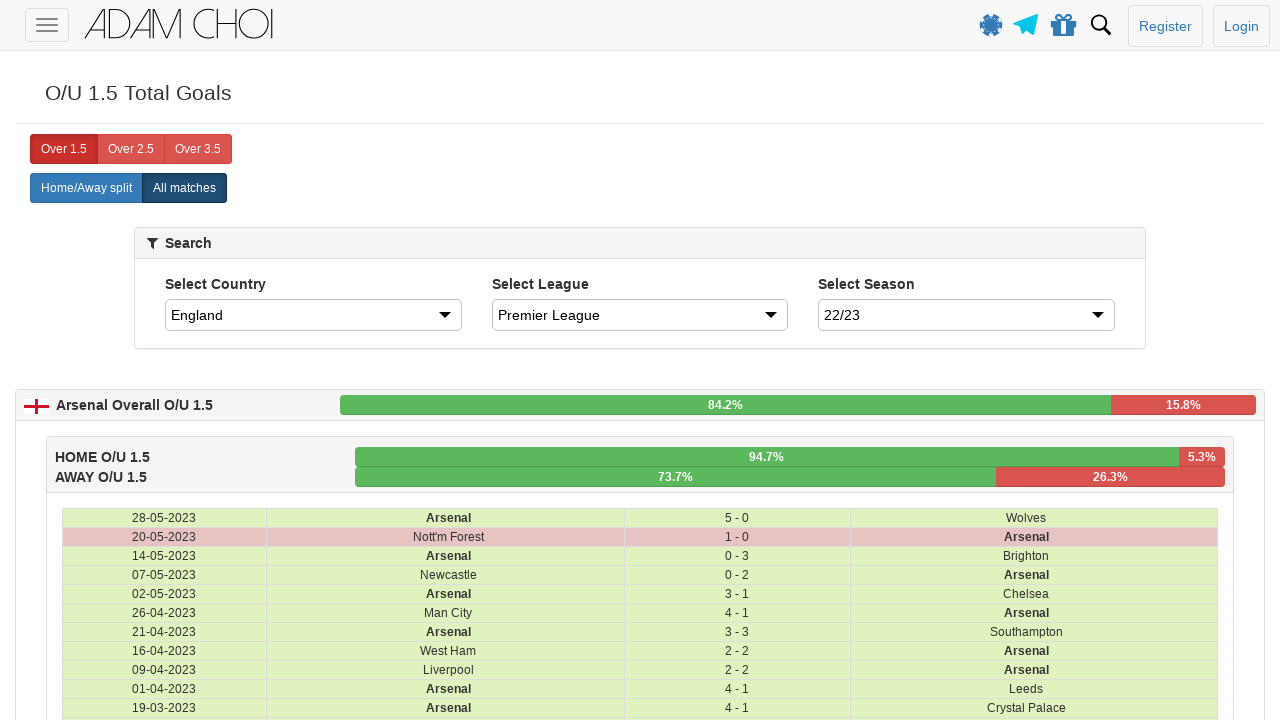